Tests navigation functionality by visiting the Dassault Aviation main page and then navigating to multiple sub-sections (defense, civil, space, passion) using URL navigation.

Starting URL: https://www.dassault-aviation.com/en/

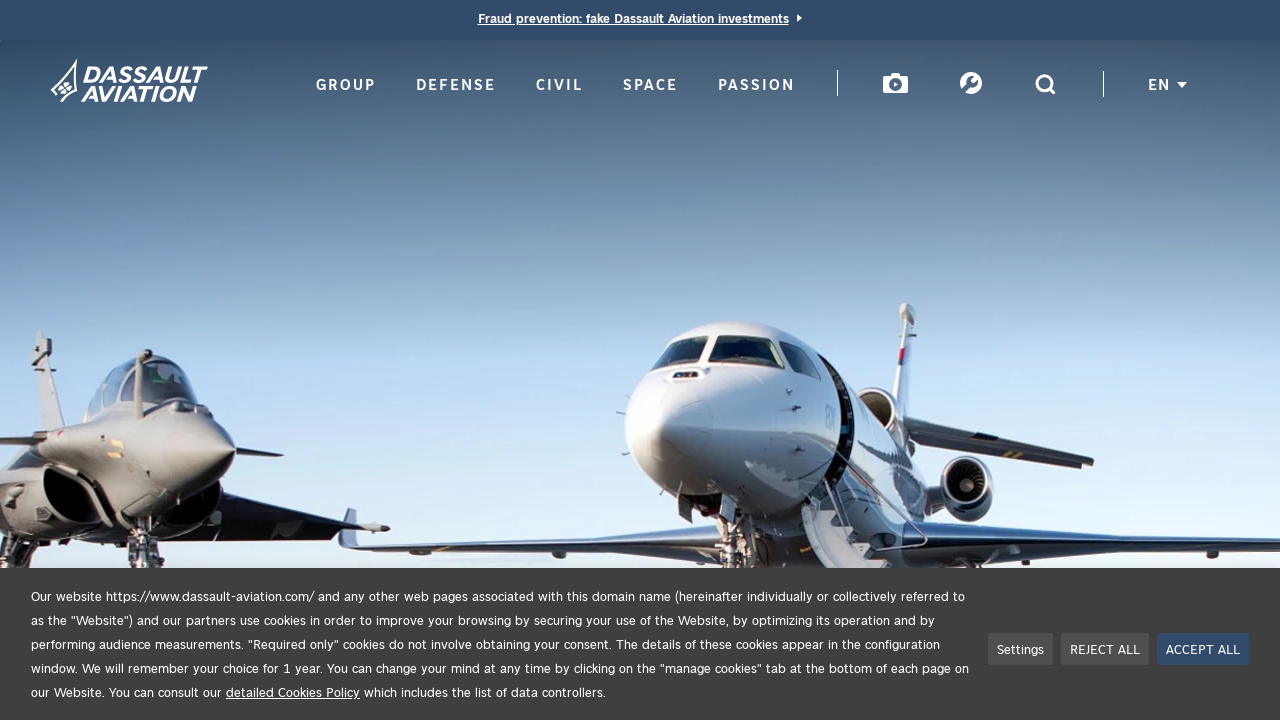

Navigated to defense section
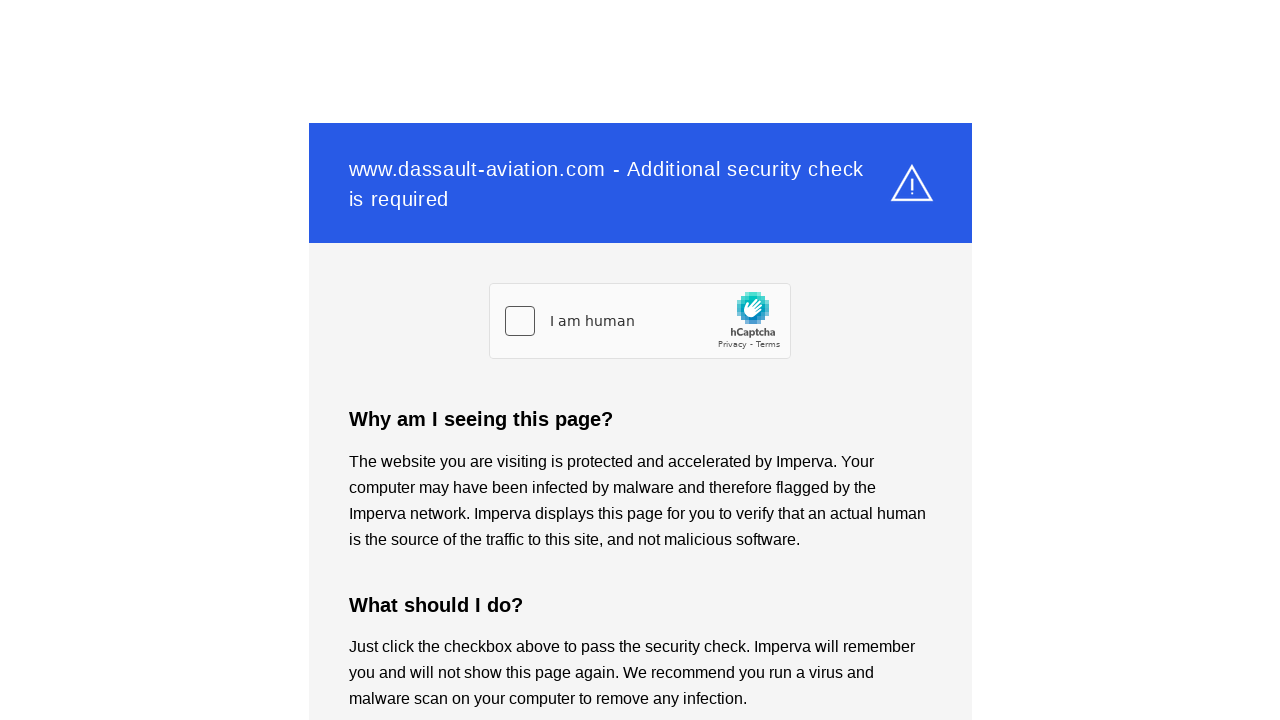

Defense page fully loaded
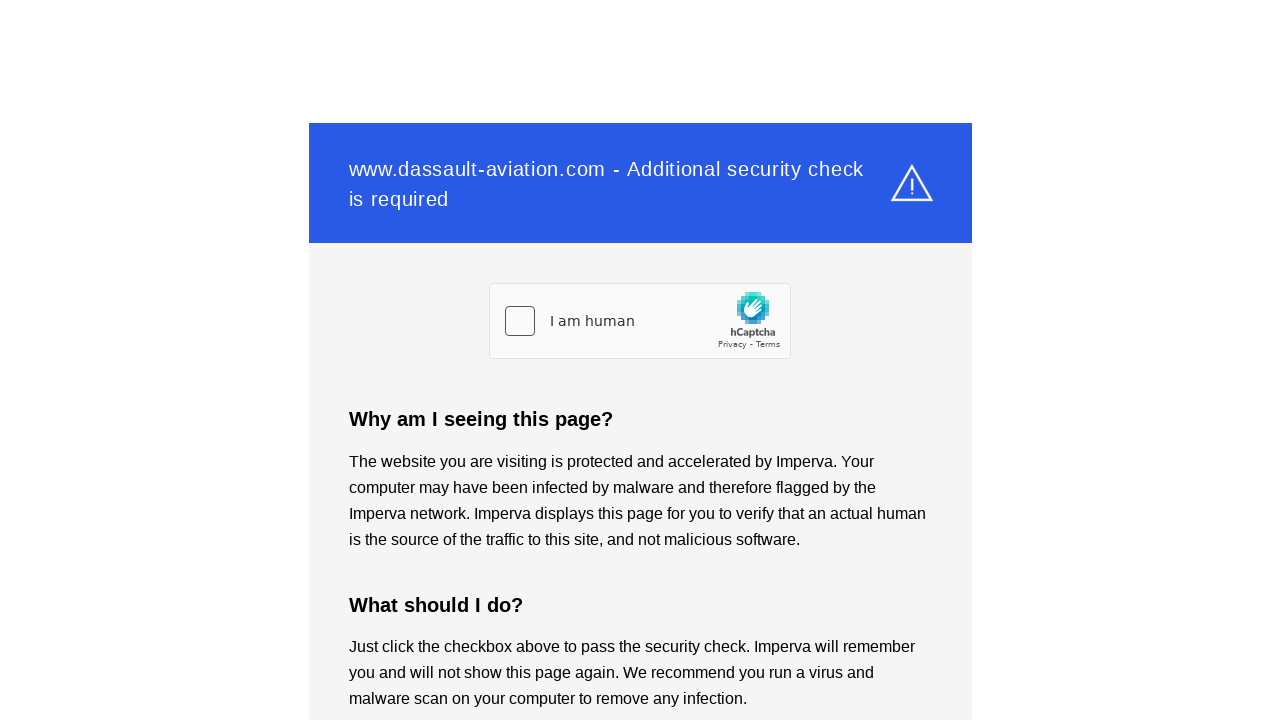

Navigated to civil section
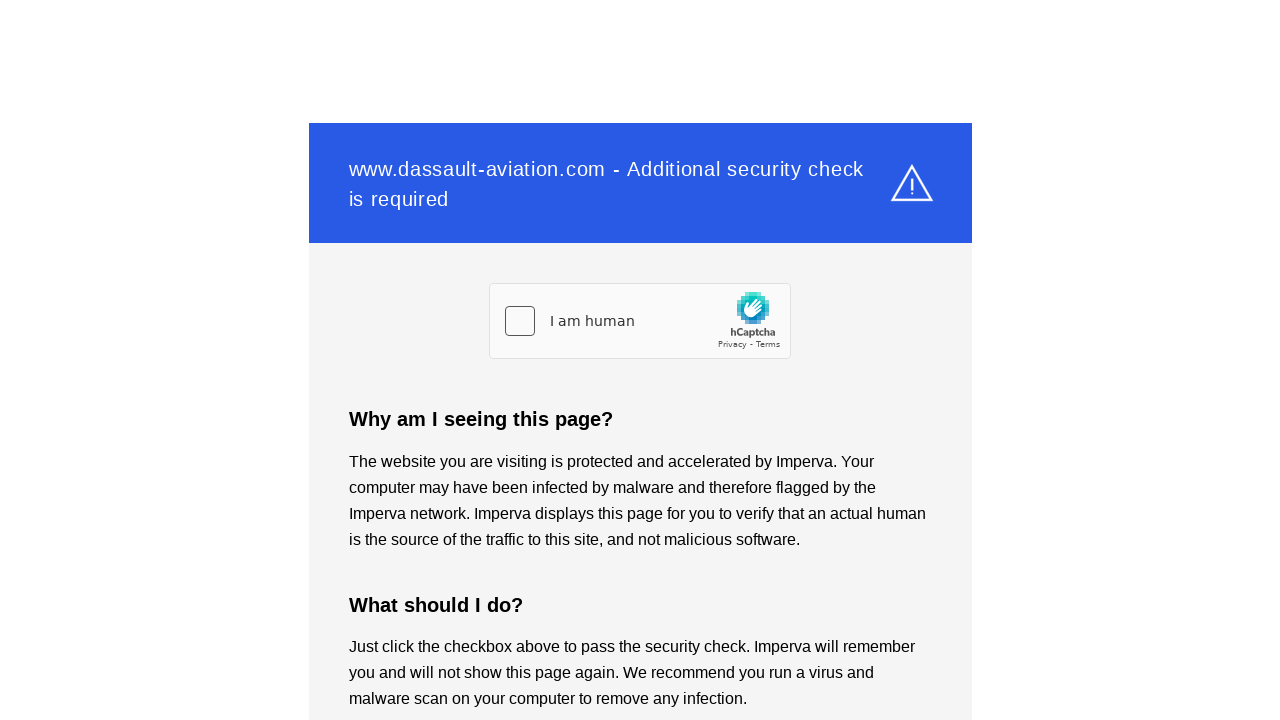

Civil page fully loaded
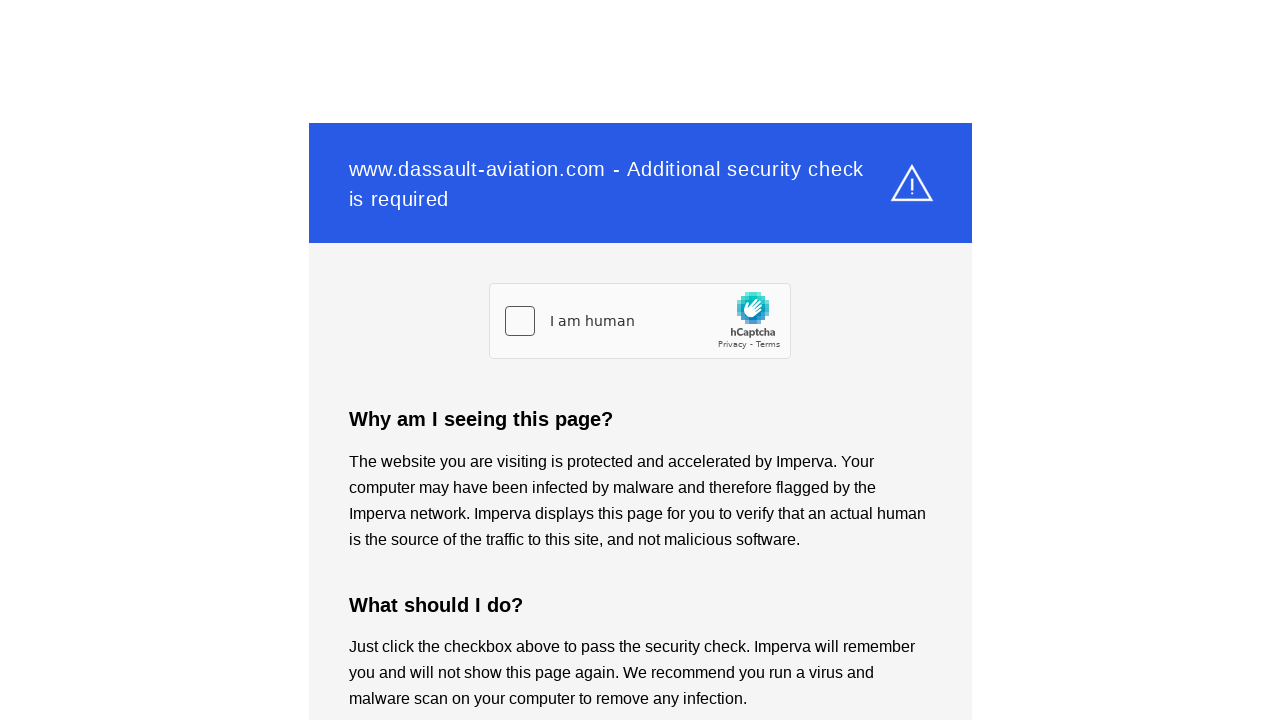

Navigated to space section
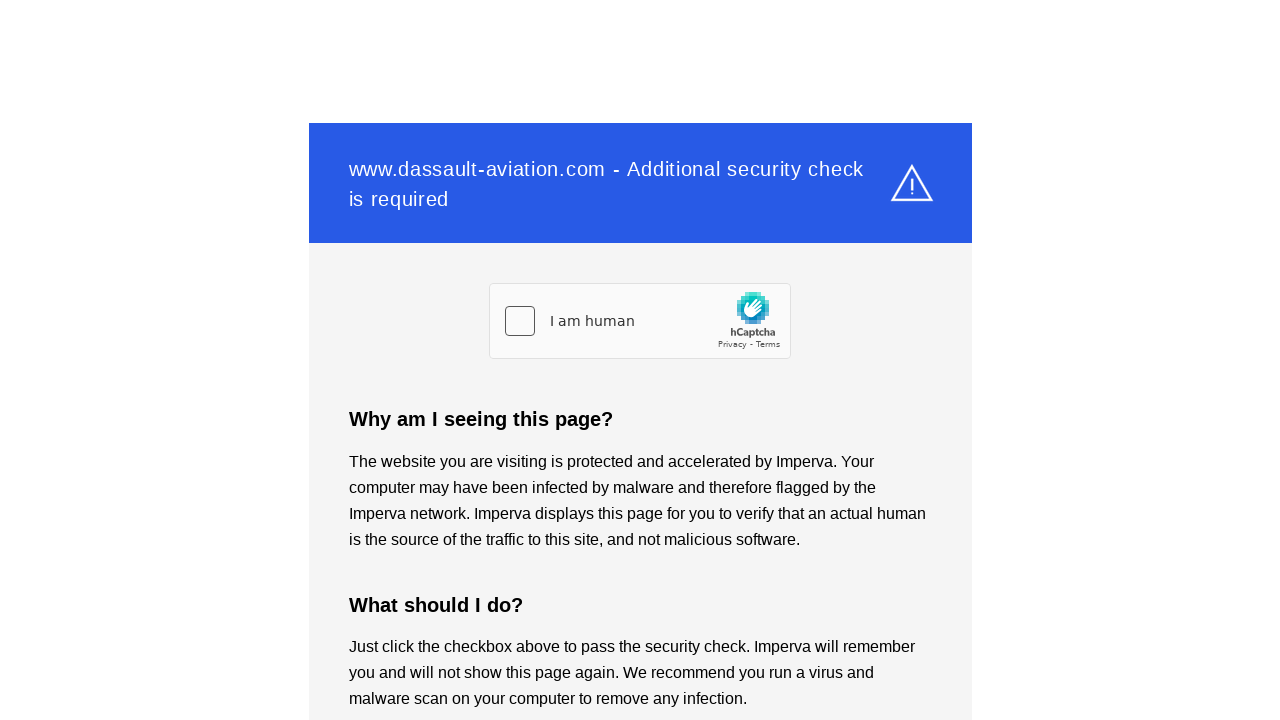

Space page fully loaded
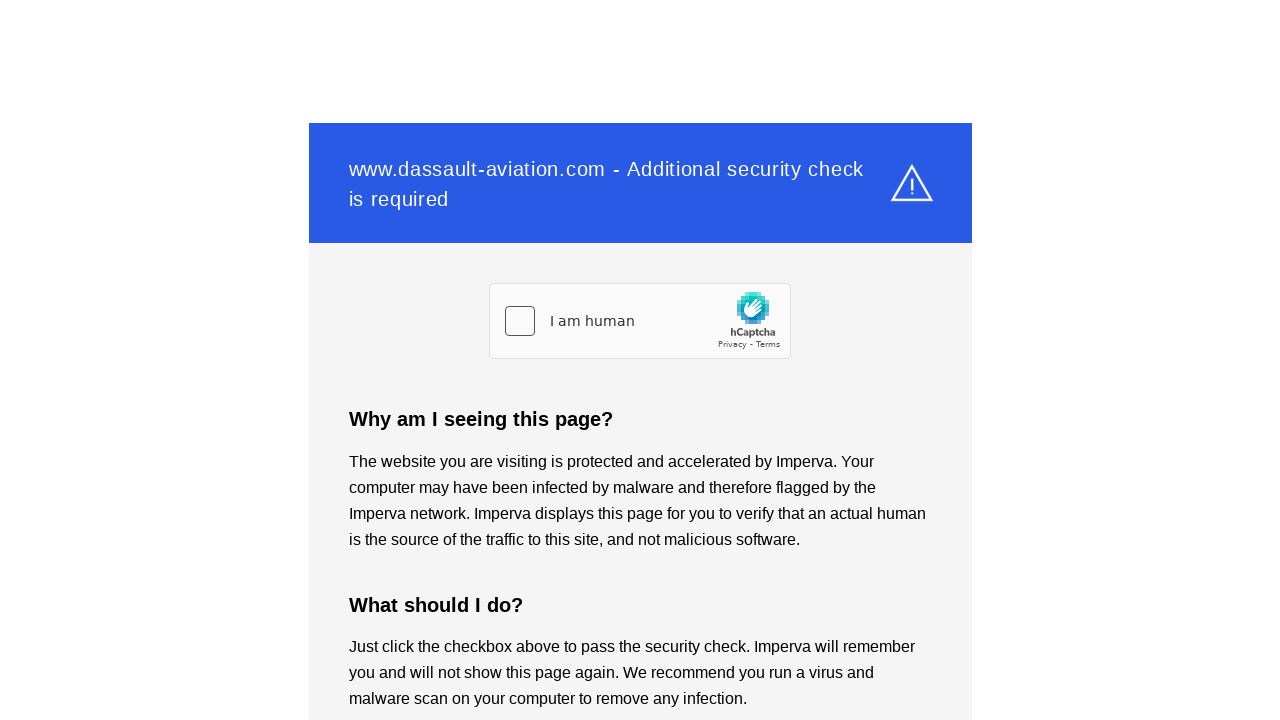

Navigated to passion section
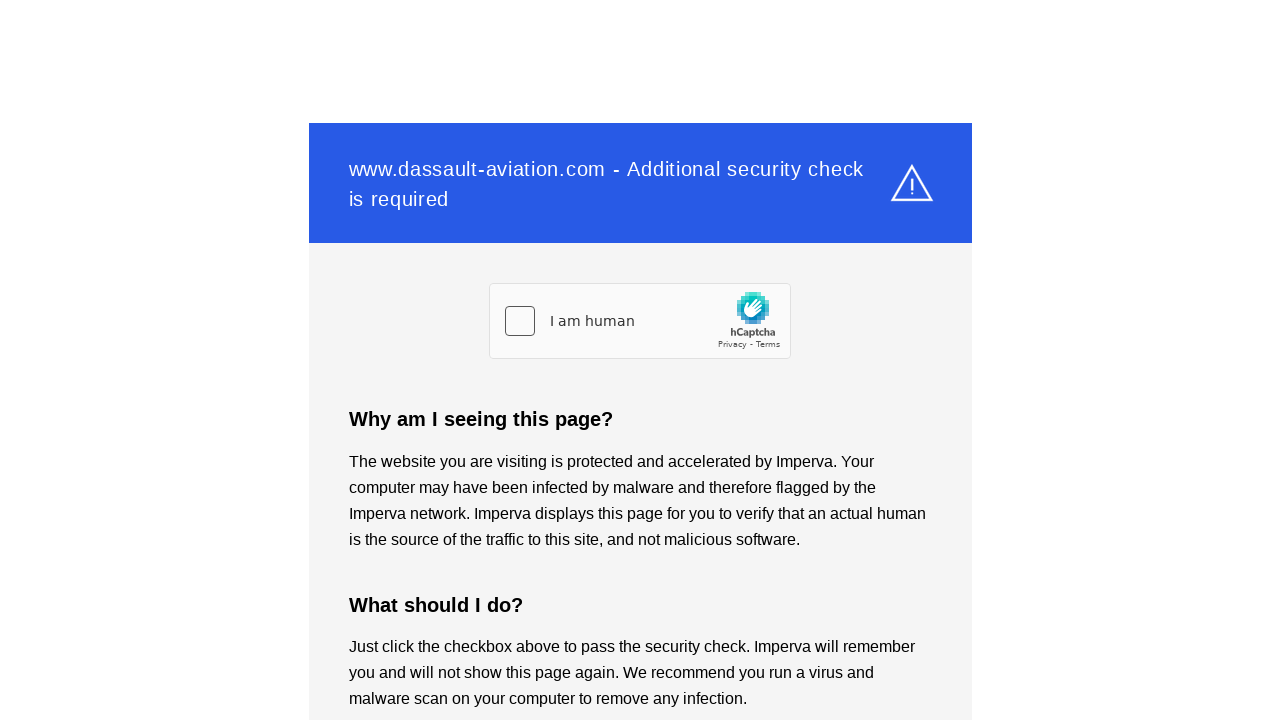

Passion page fully loaded
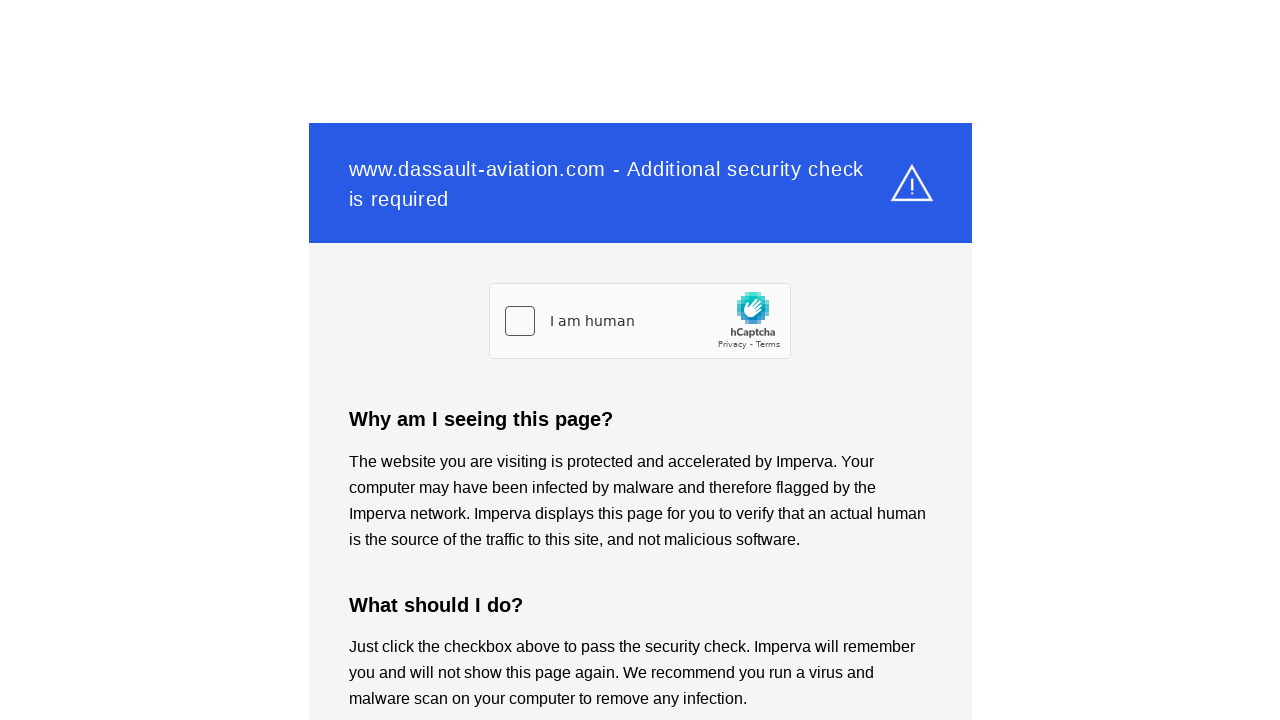

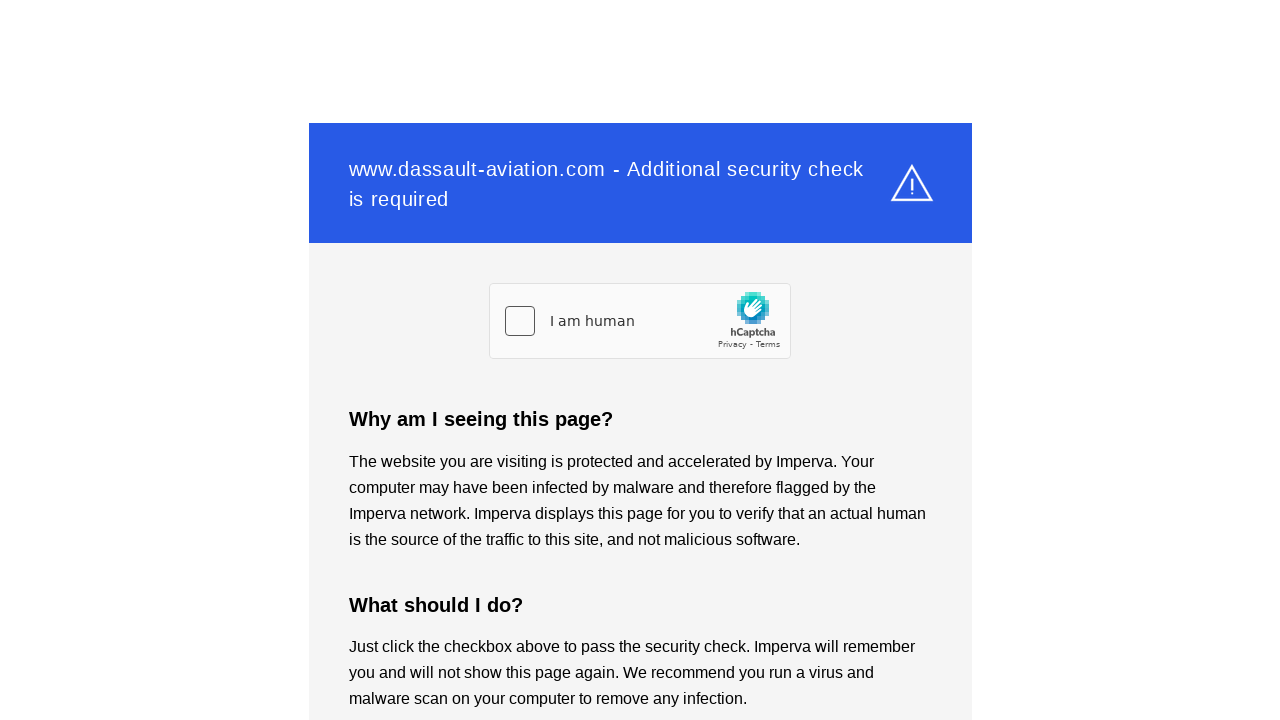